Tests the hover functionality by clicking on a figure element and verifying that user information becomes visible

Starting URL: http://the-internet.herokuapp.com/hovers

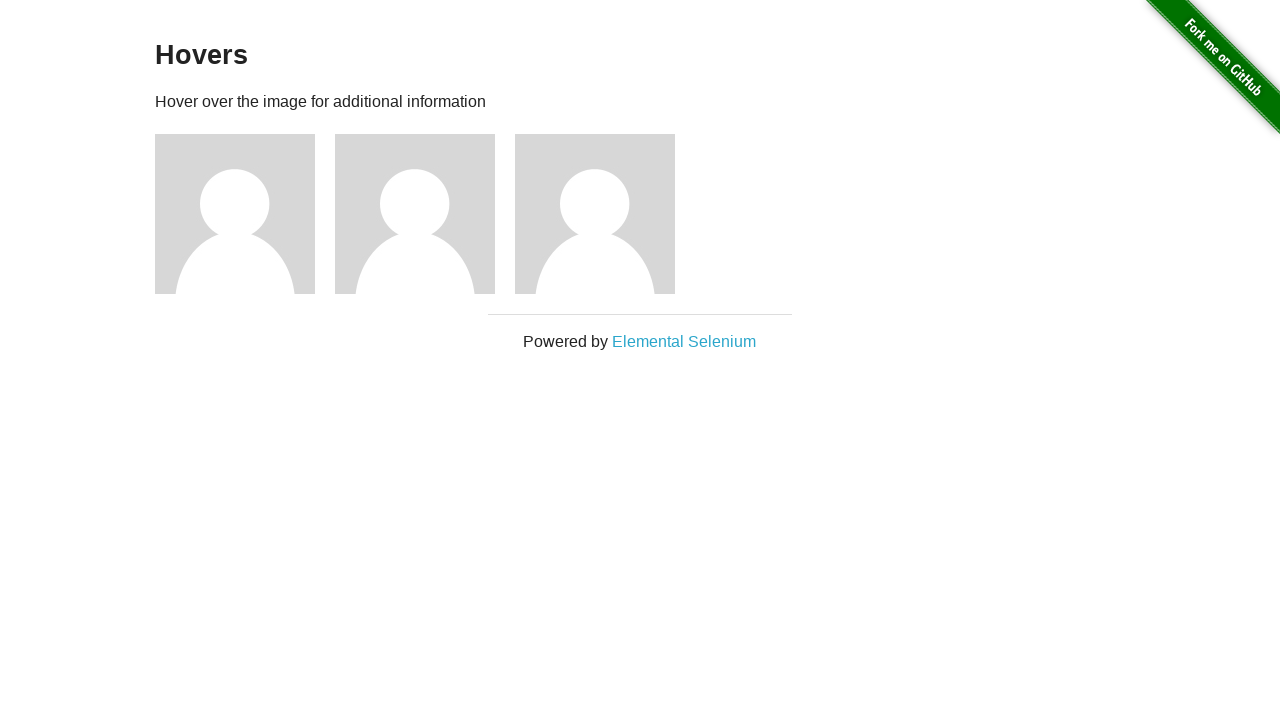

Clicked on figure element to trigger hover functionality at (245, 214) on .figure
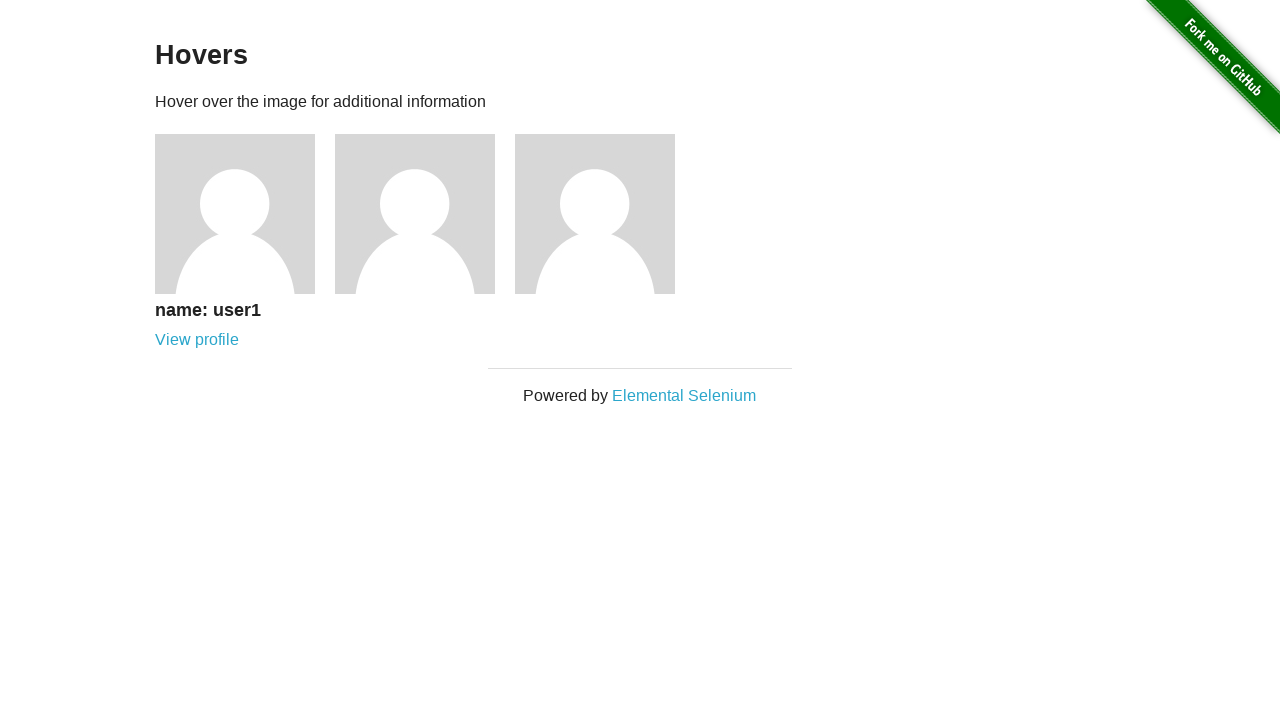

User information 'name: user1' became visible after hover
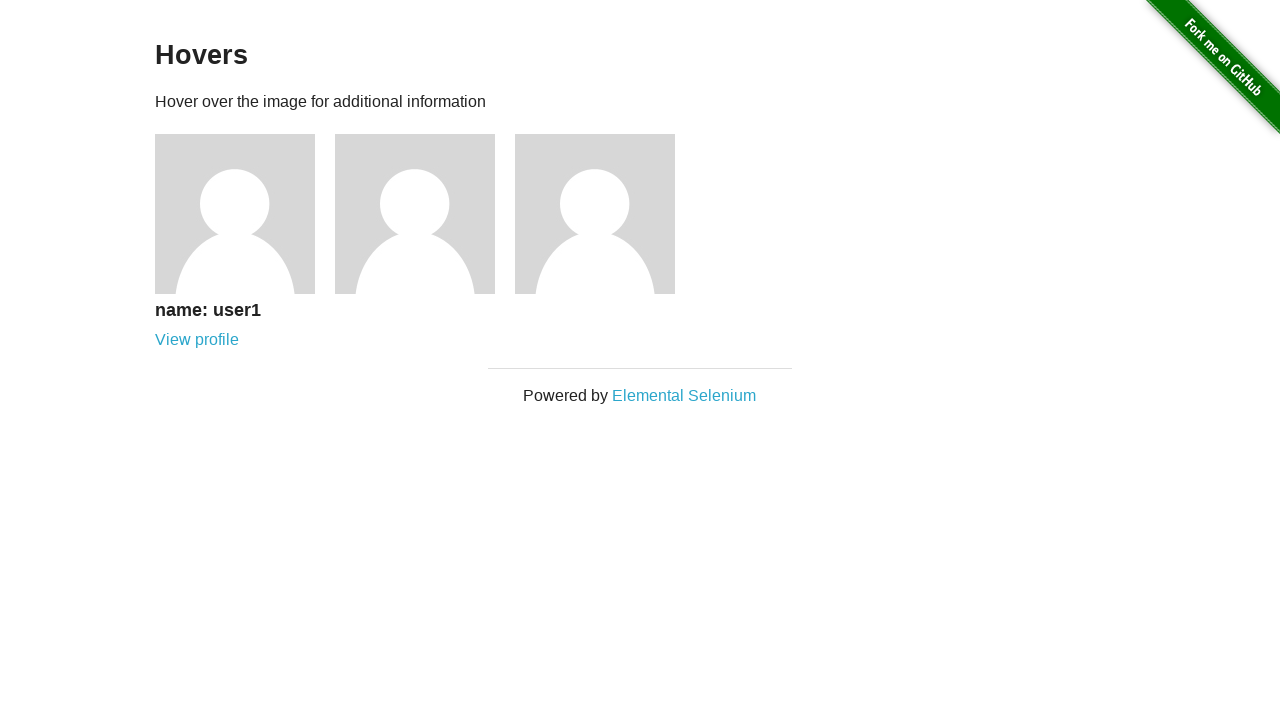

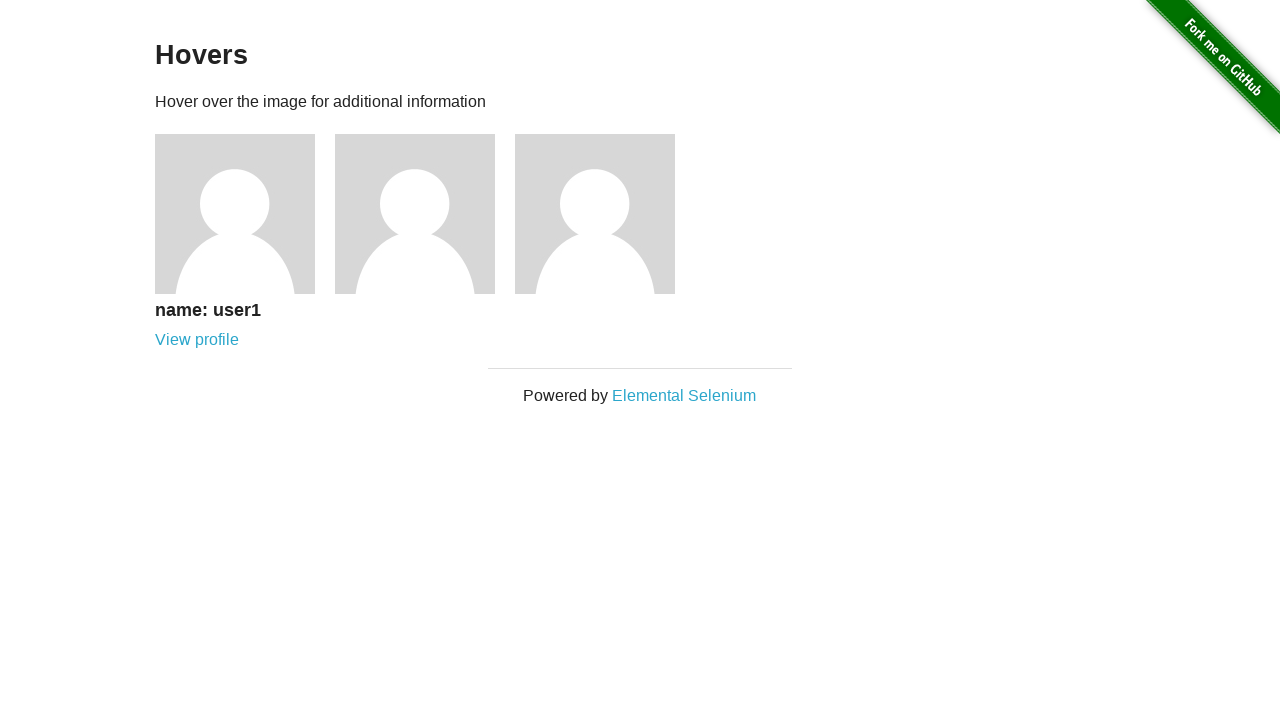